Tests drag and drop functionality on jQuery UI demo page by switching to an iframe and dragging an element onto a drop target

Starting URL: https://jqueryui.com/droppable/

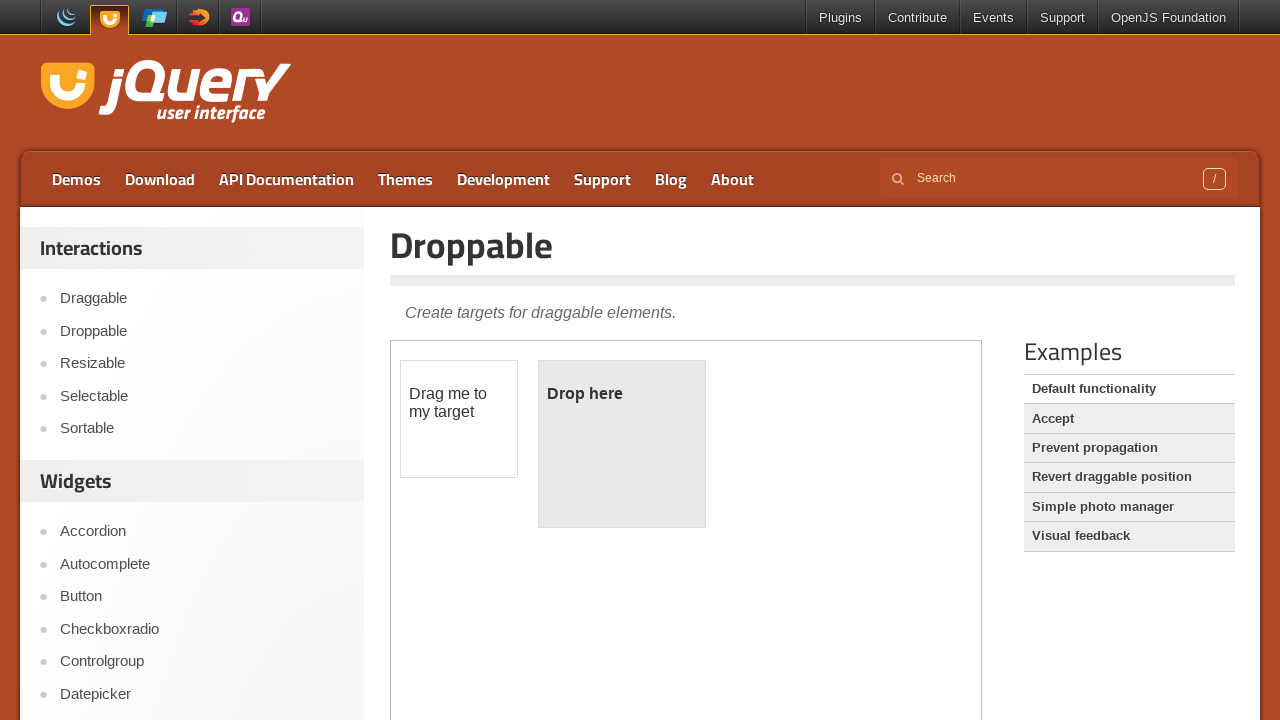

Located the demo iframe containing drag and drop elements
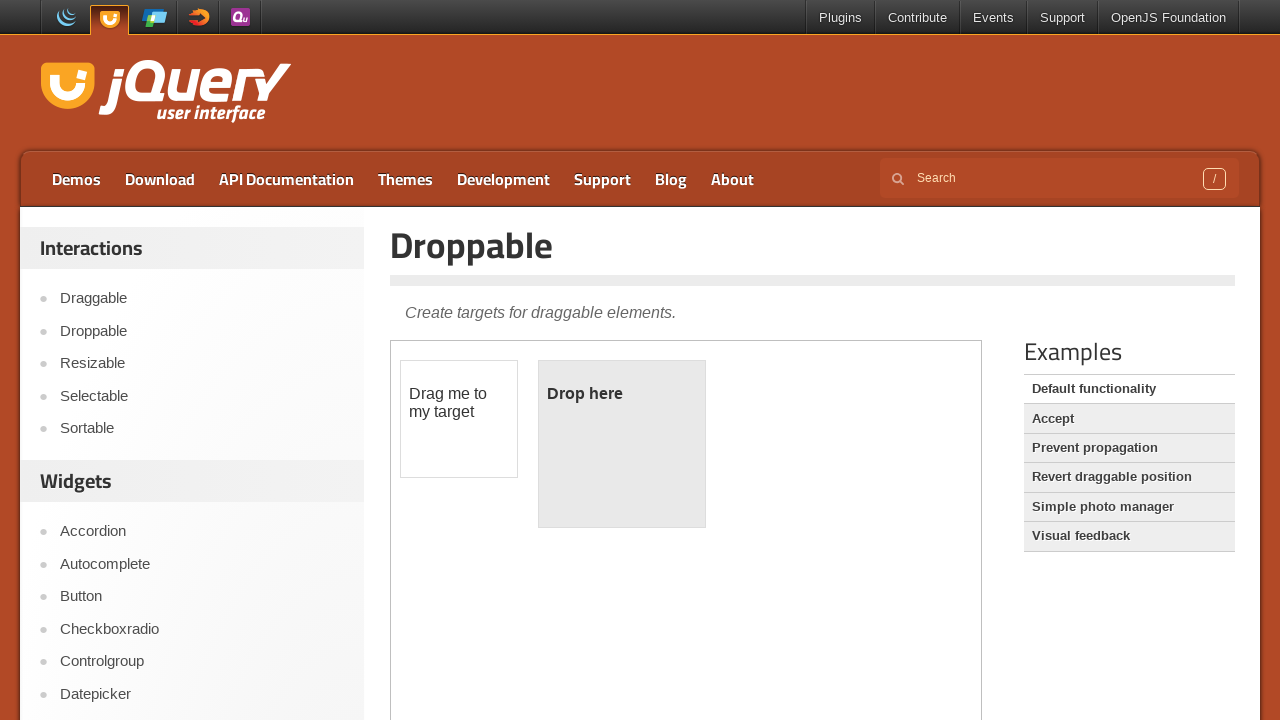

Located the draggable element within the iframe
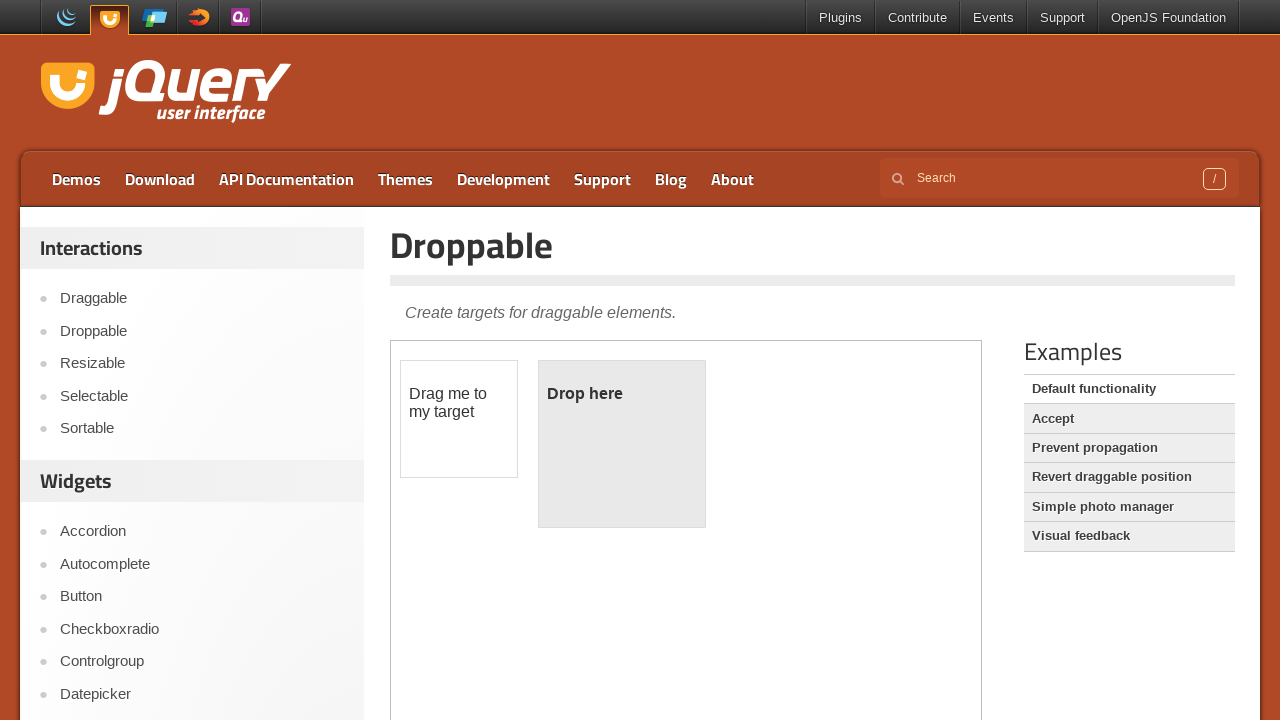

Located the droppable target element within the iframe
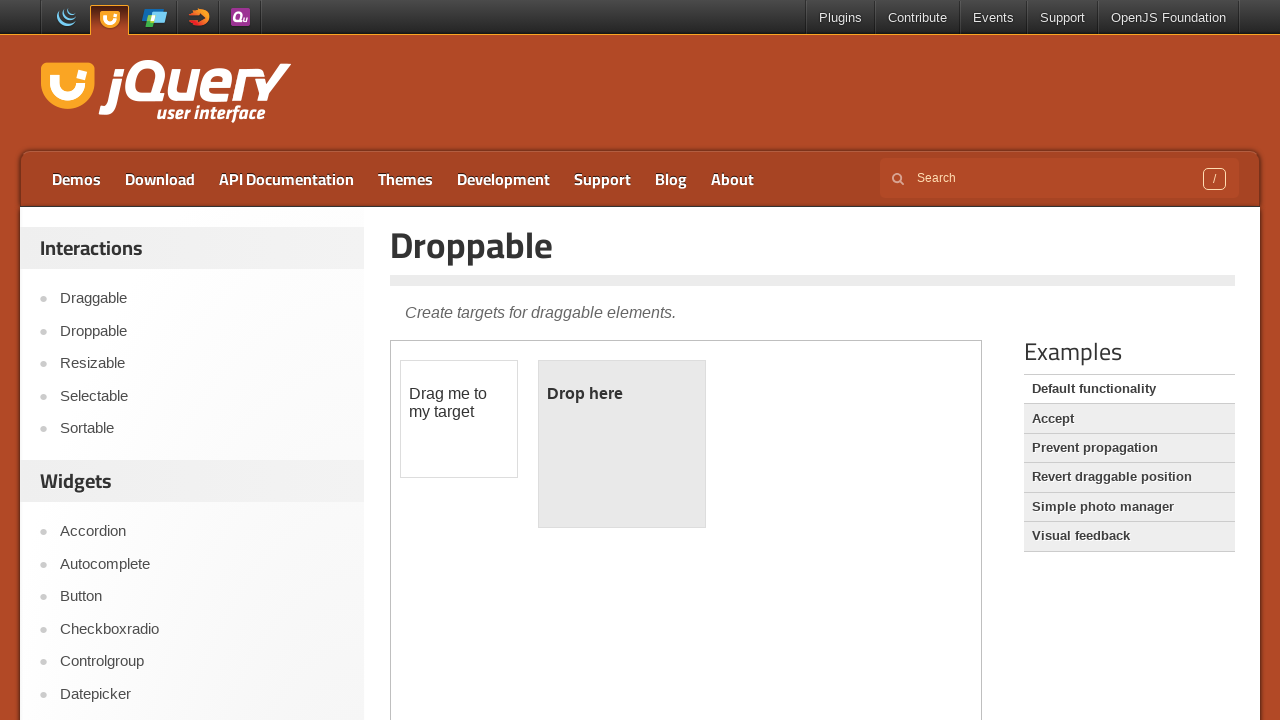

Dragged the draggable element onto the droppable target at (622, 444)
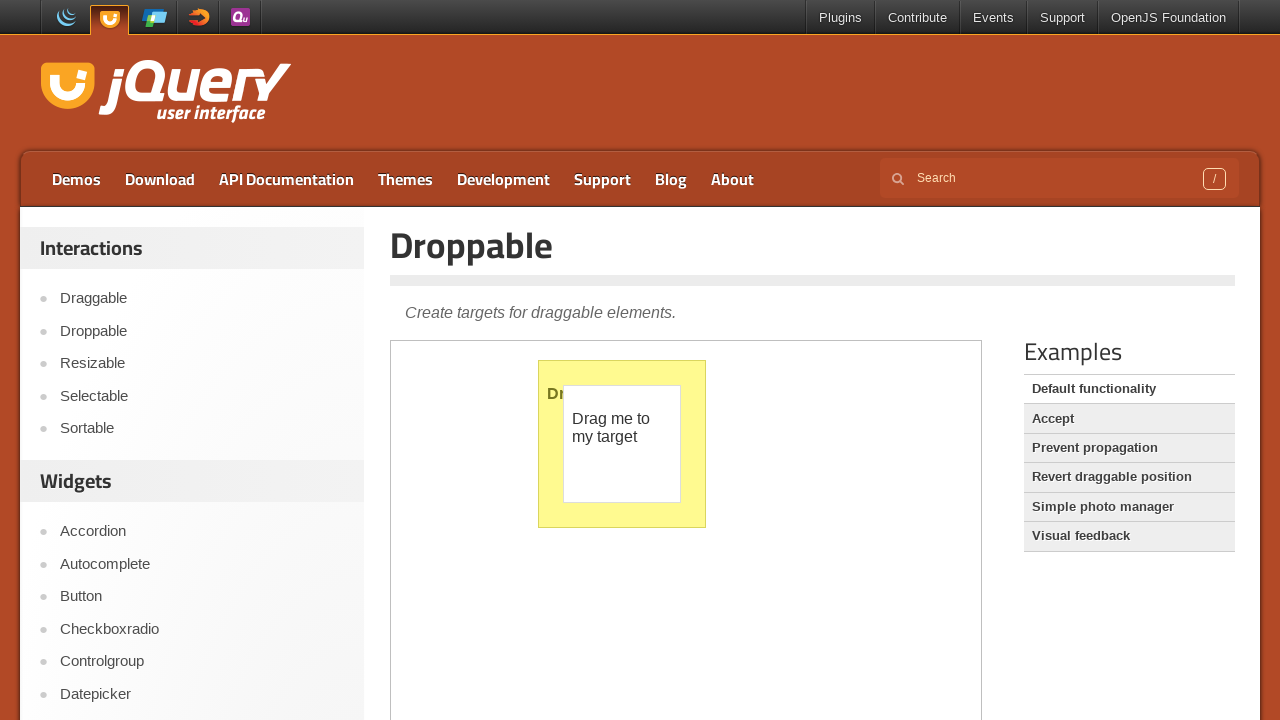

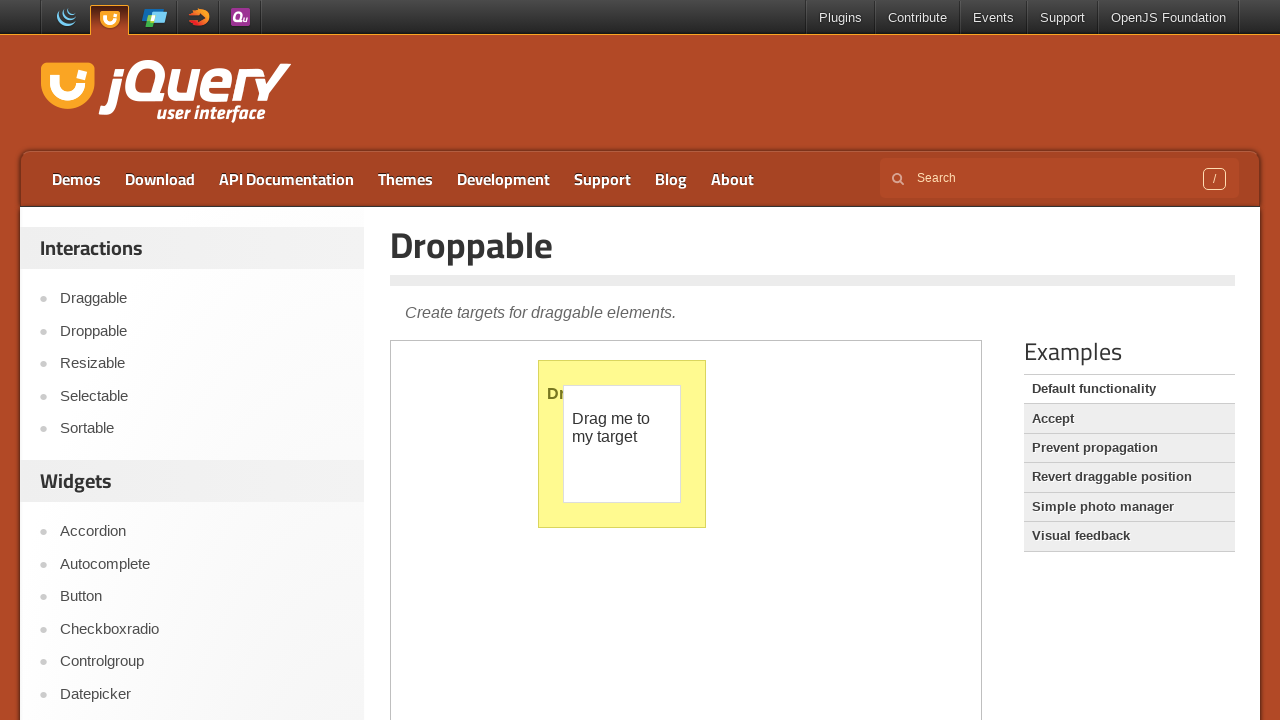